Tests navigation from the DemoQA homepage to the Elements section by clicking on the first top card

Starting URL: https://demoqa.com/

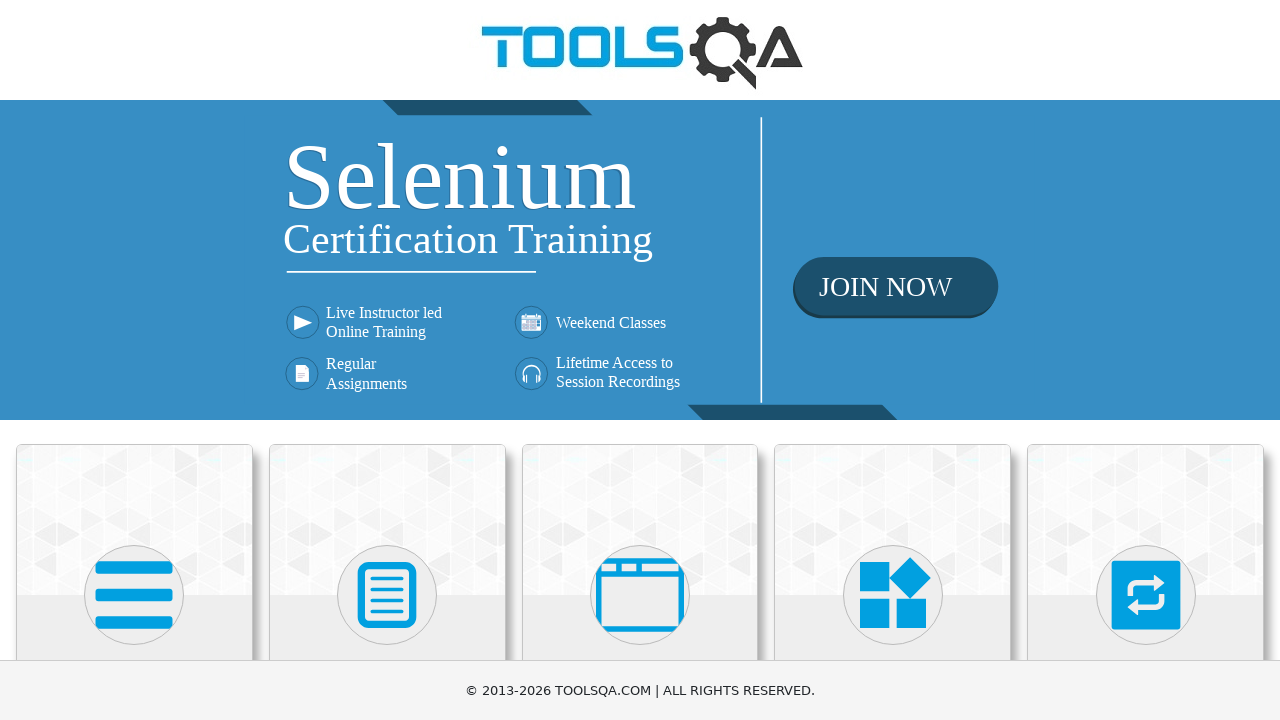

Clicked on the first top card to navigate to Elements section at (134, 520) on .top-card:nth-child(1)
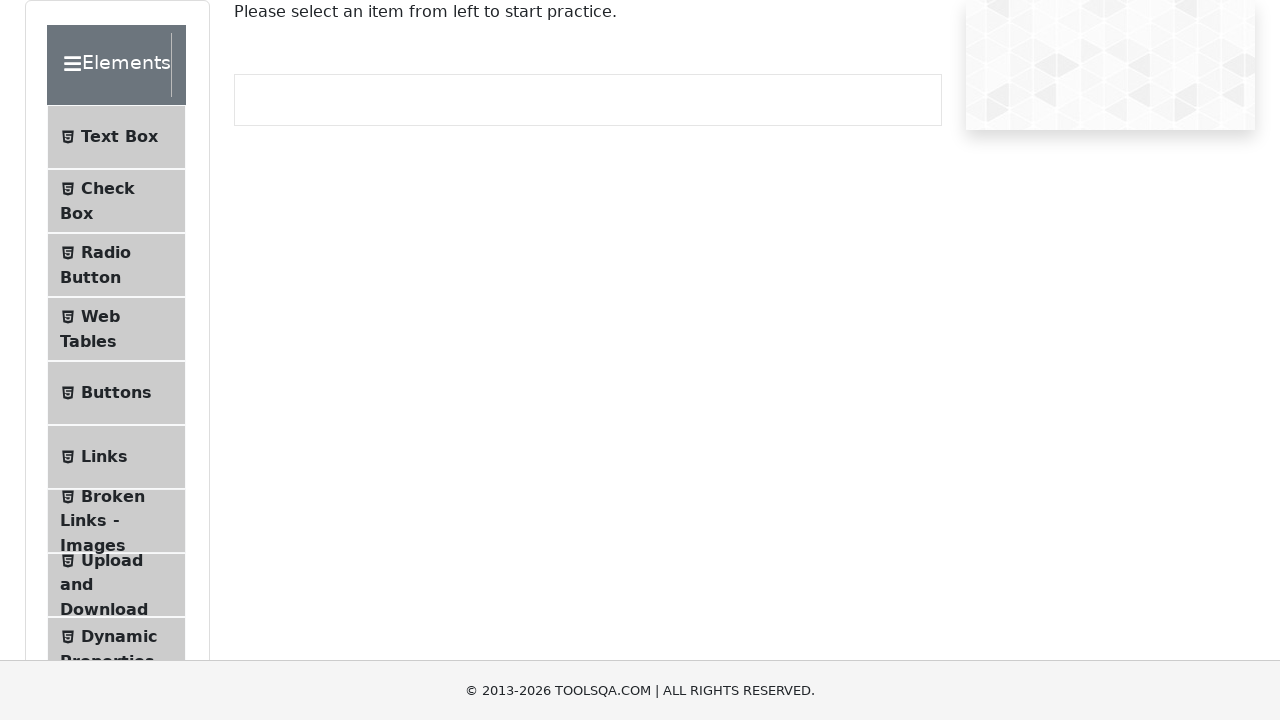

Navigation to Elements section completed, URL verified as https://demoqa.com/elements
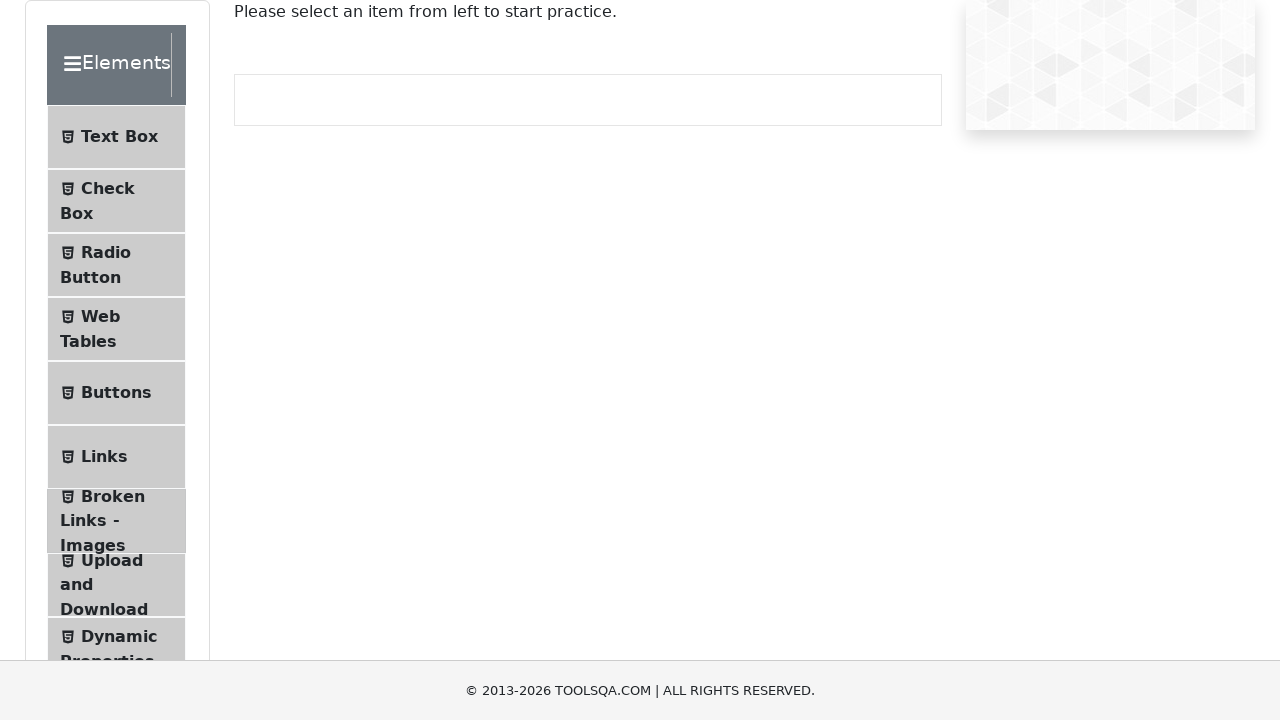

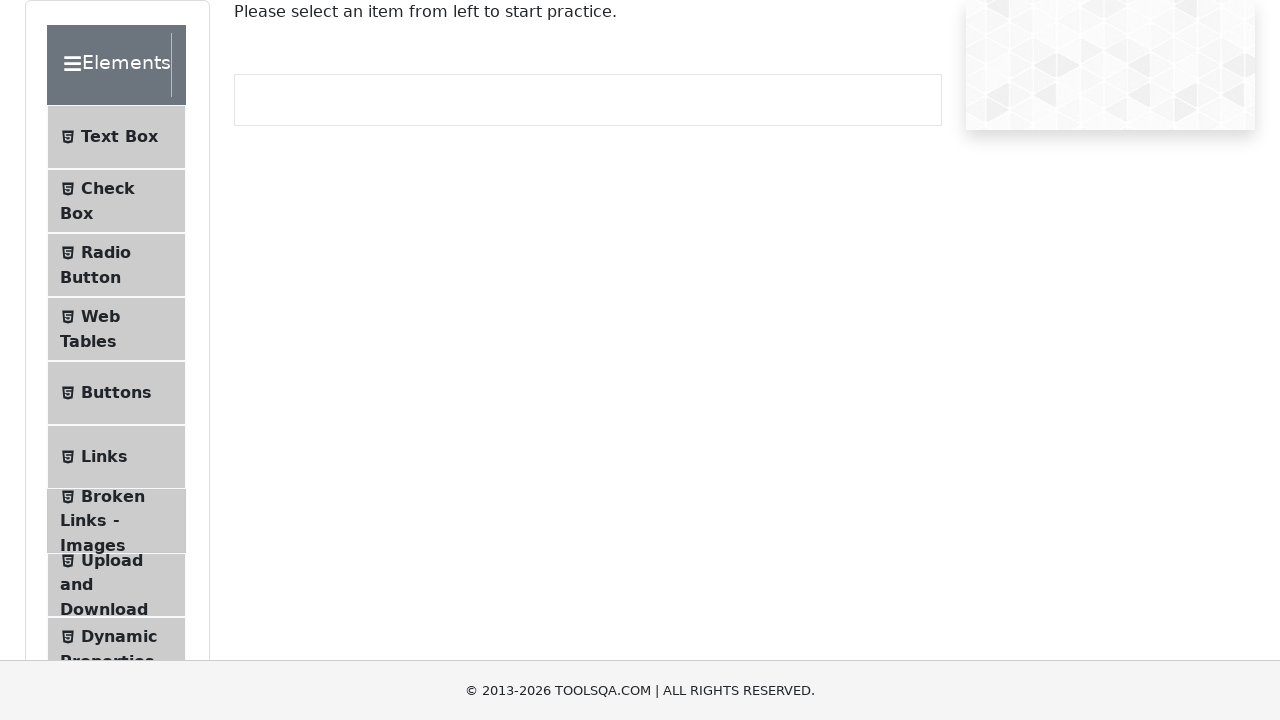